Tests double-click functionality by performing a double-click action on a button and verifying the resulting message

Starting URL: https://demoqa.com/buttons

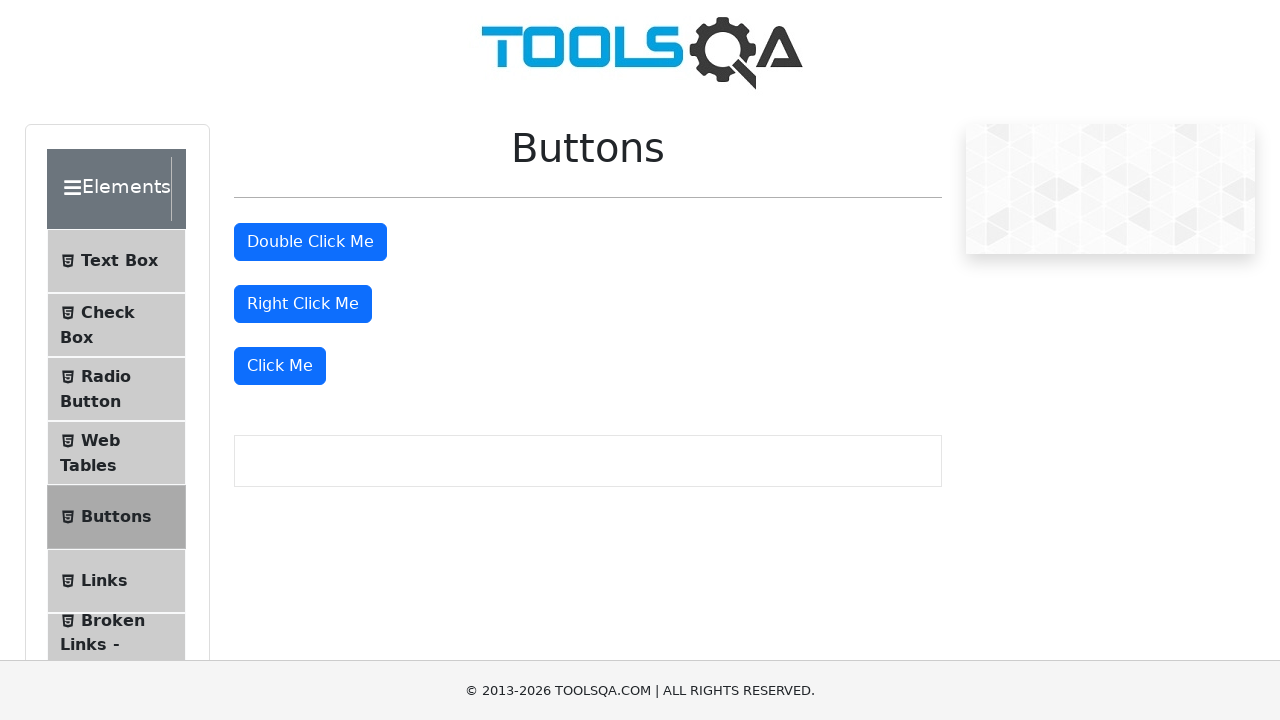

Located the double-click button element
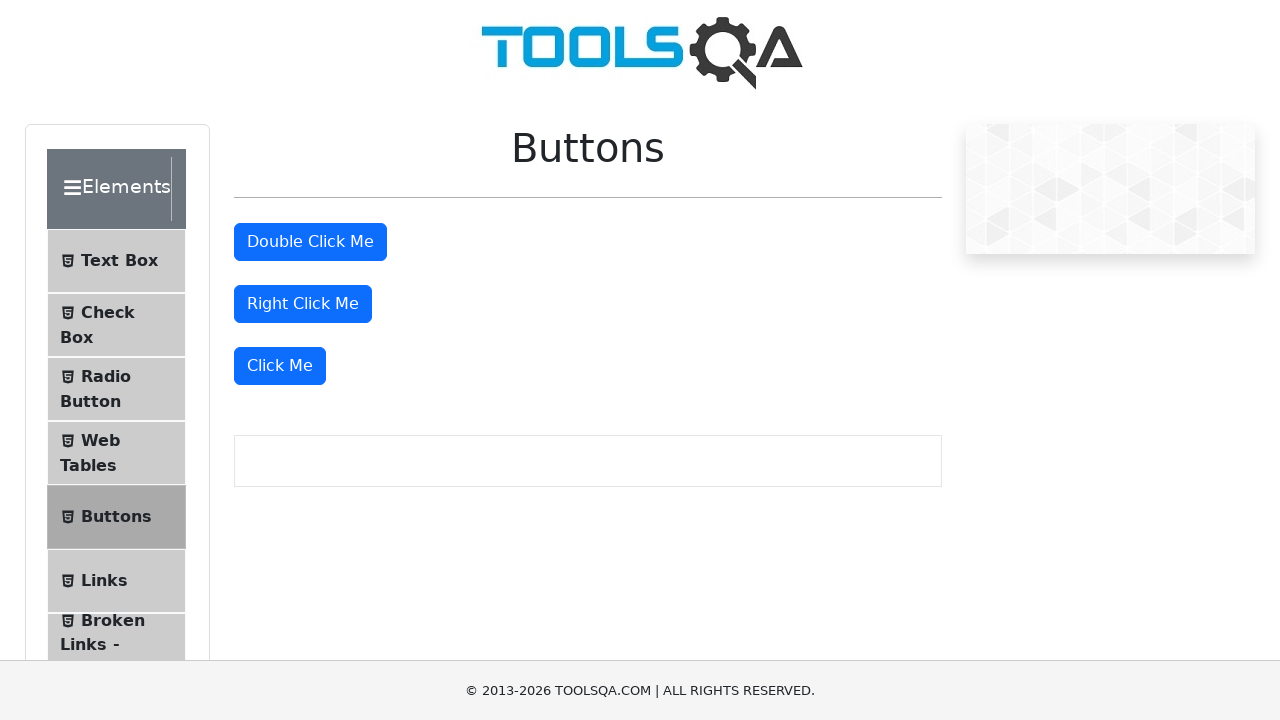

Performed double-click action on the button at (310, 242) on #doubleClickBtn
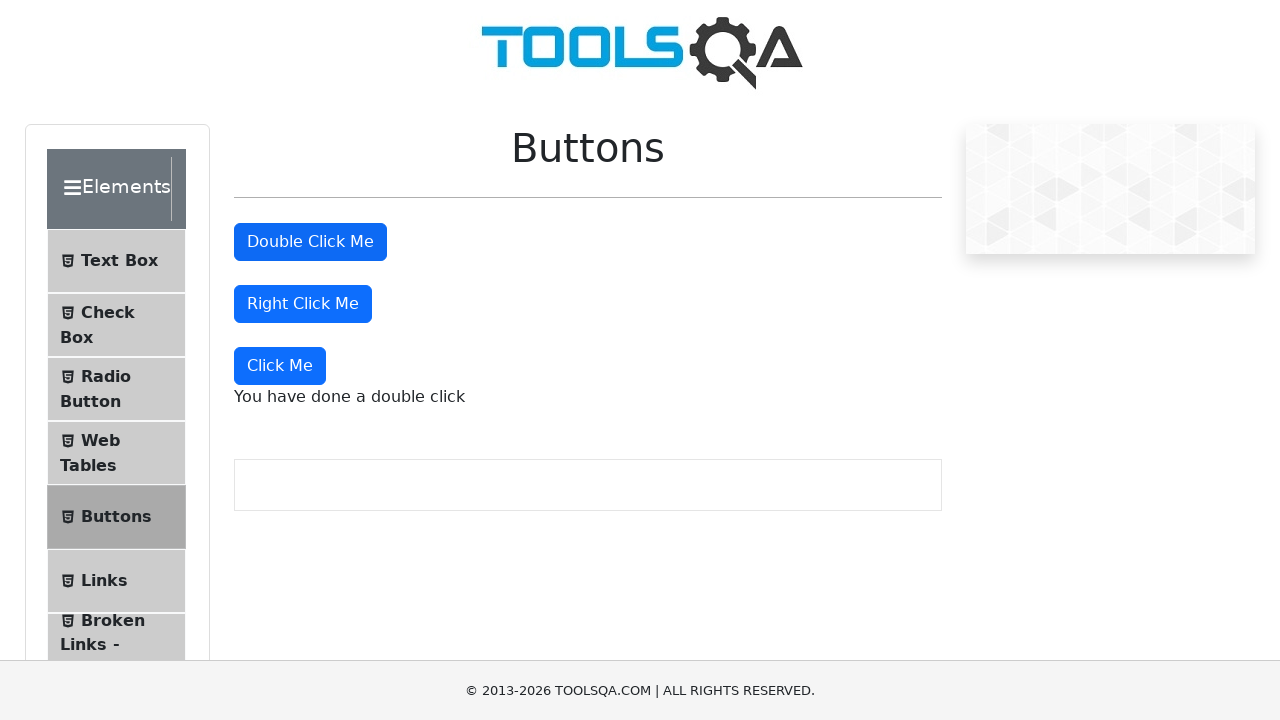

Waited for double-click message to appear
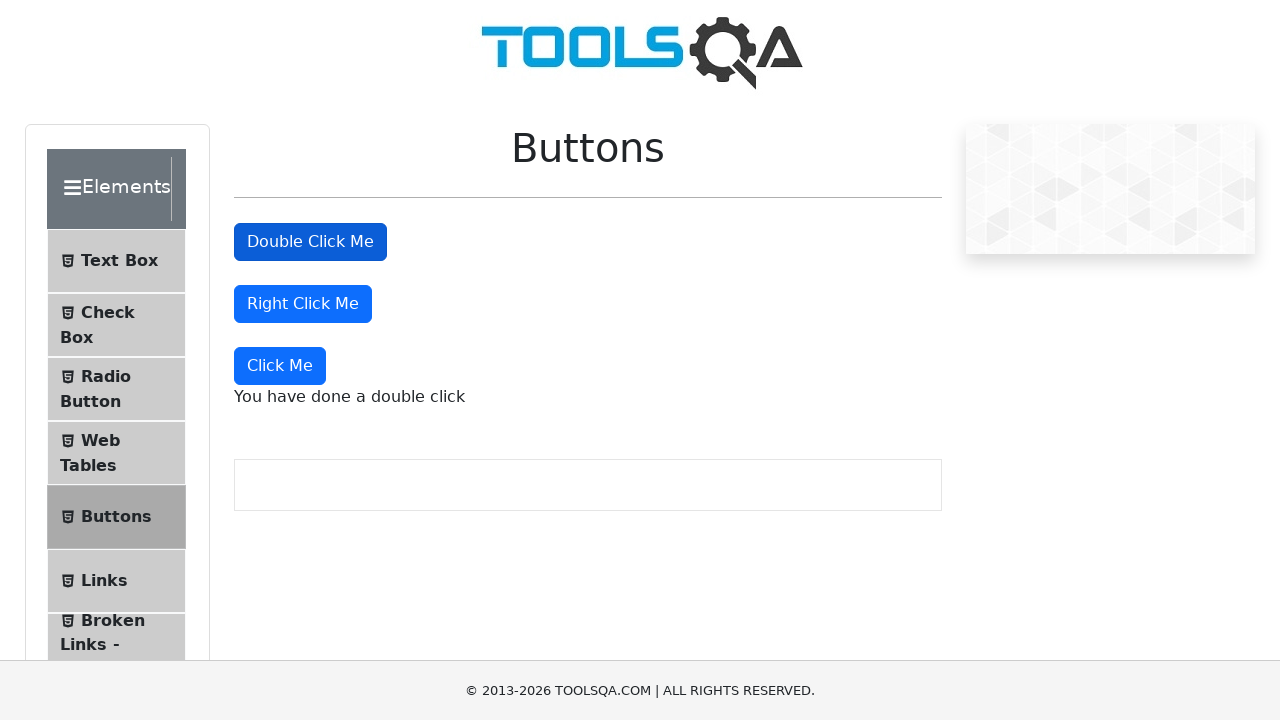

Located the double-click message element
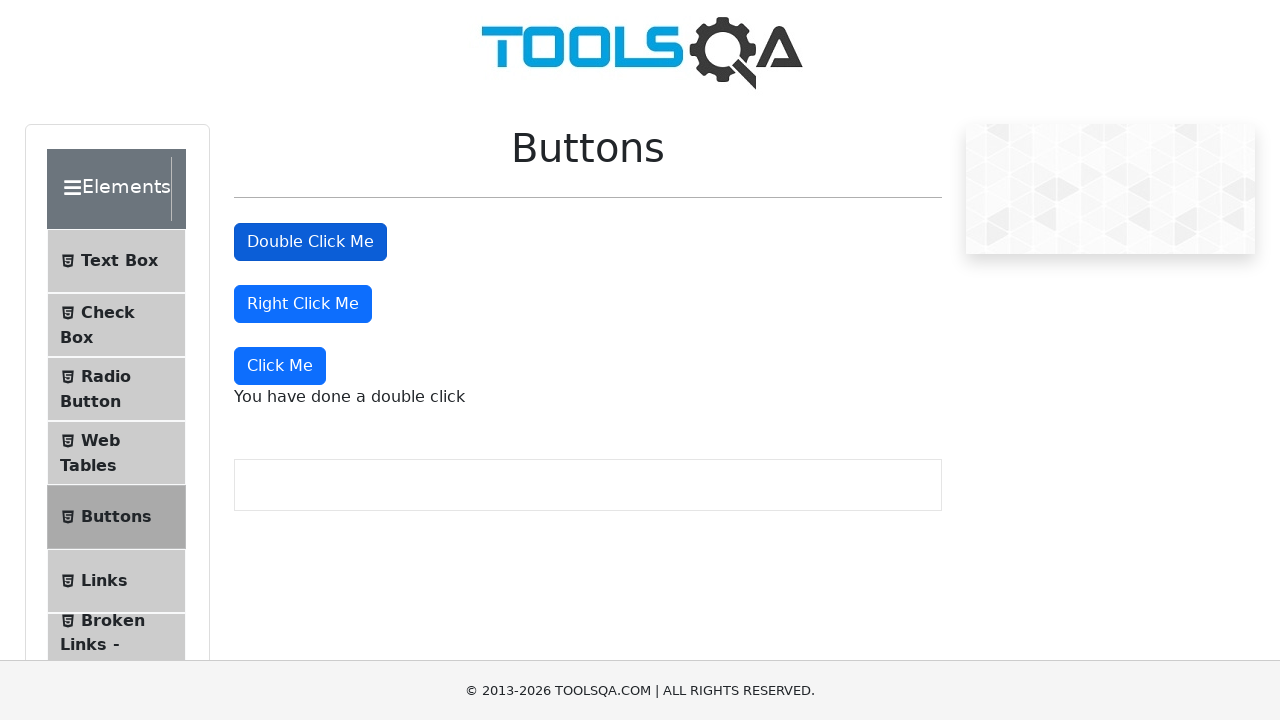

Retrieved text content from double-click message
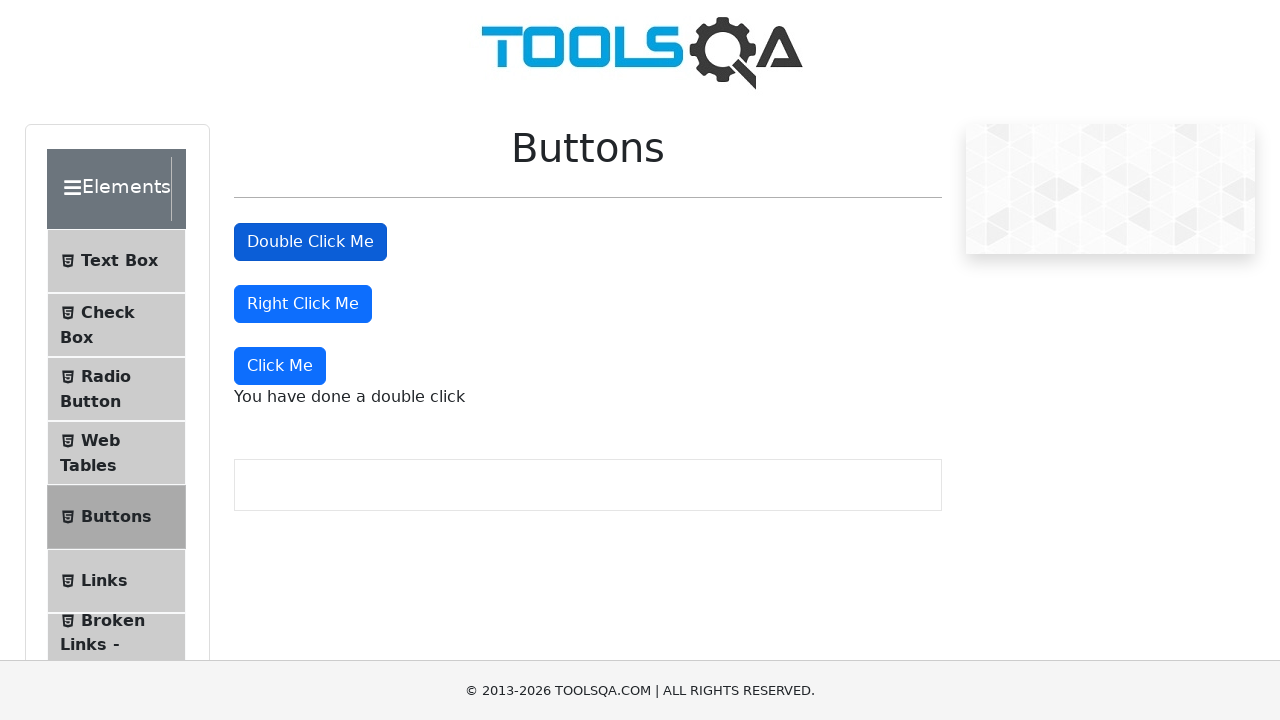

Printed double-click message: You have done a double click
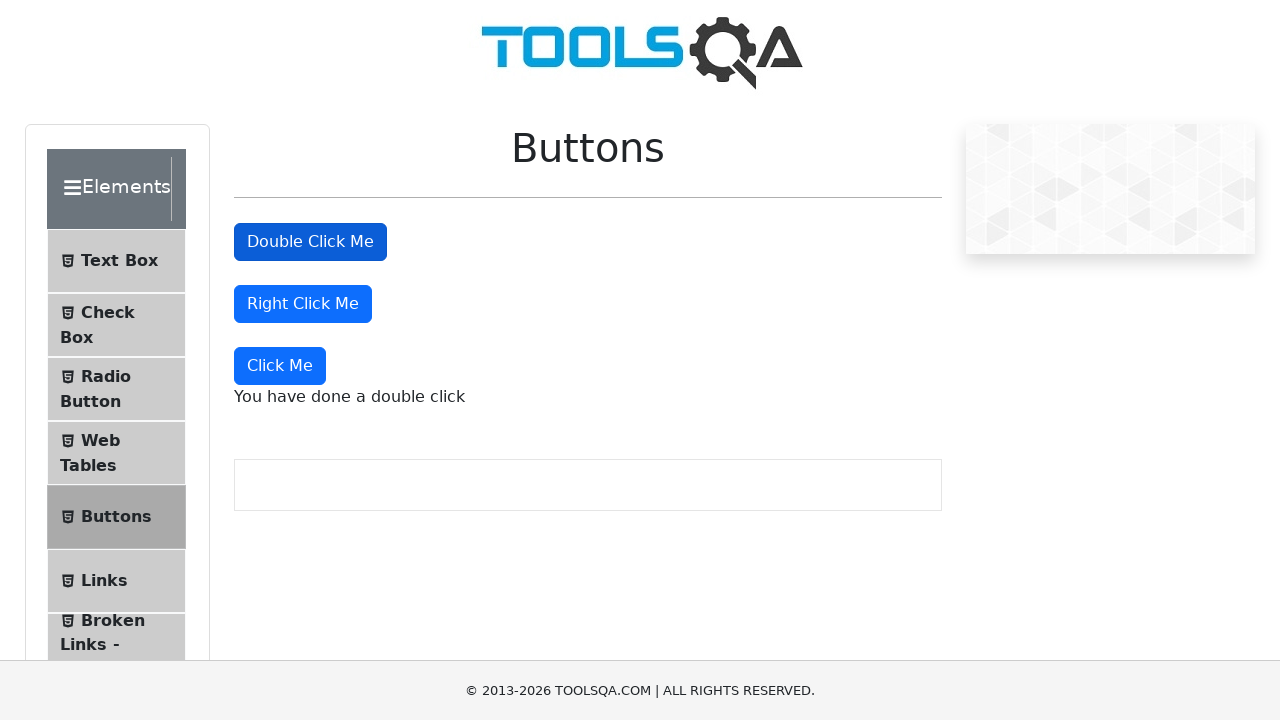

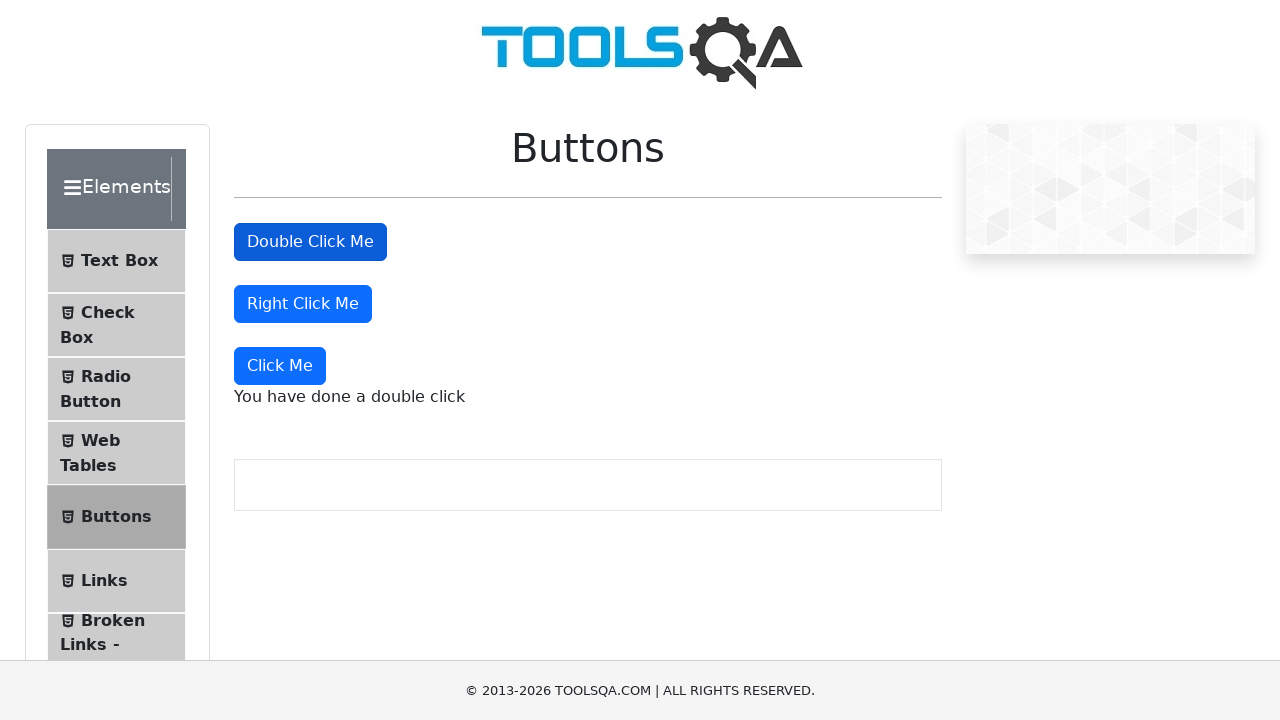